Clicks button to open new tab and navigates to the new tab URL

Starting URL: https://demoqa.com/browser-windows

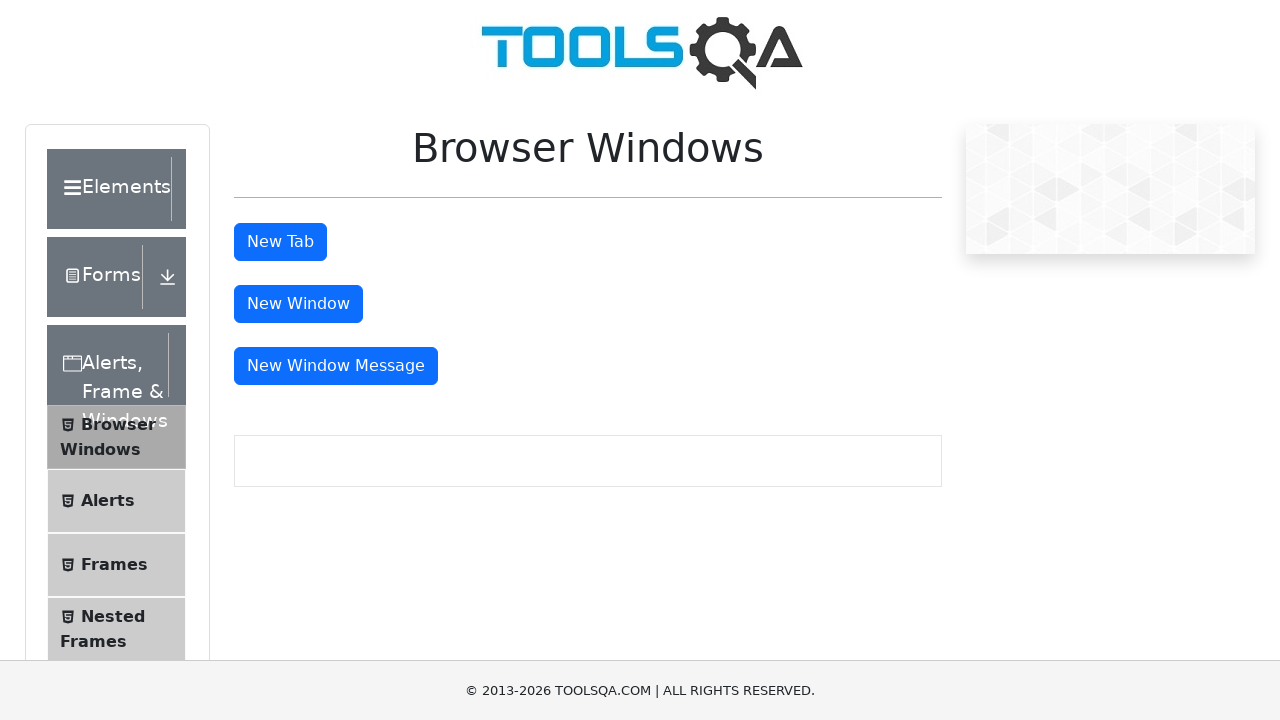

Clicked button to open new tab at (280, 242) on #tabButton
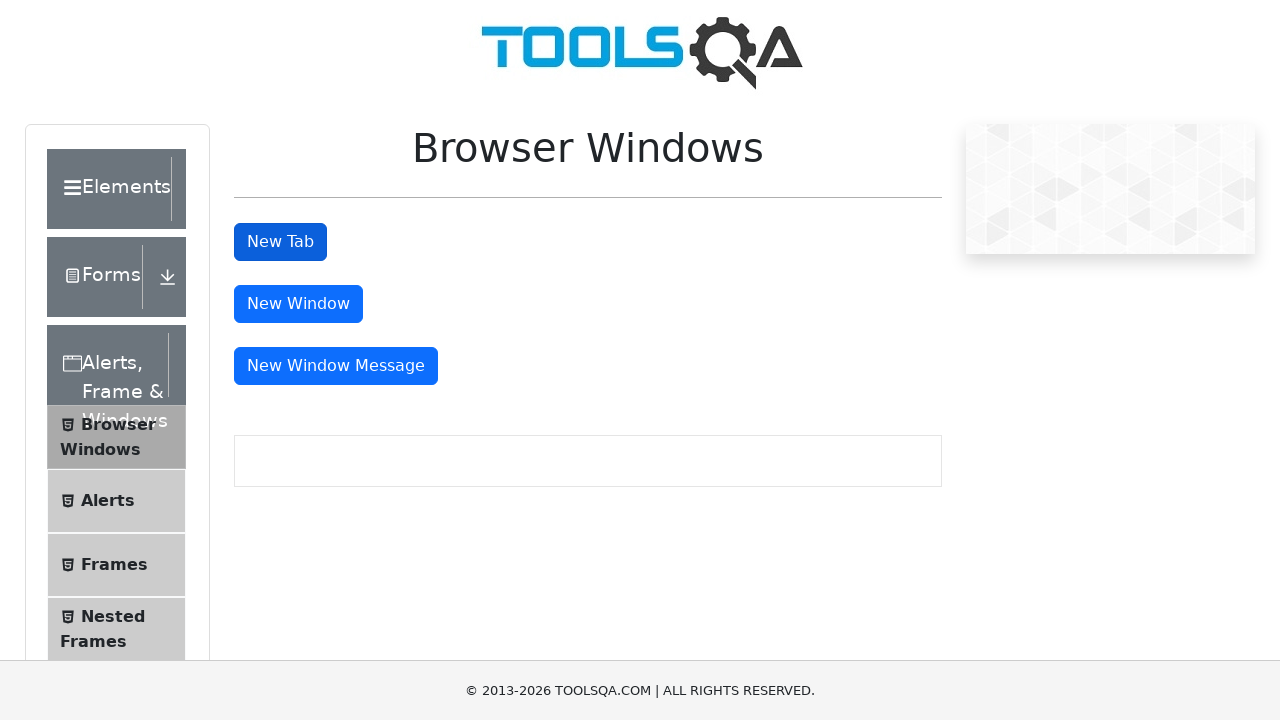

Navigated to new tab URL https://demoqa.com/sample
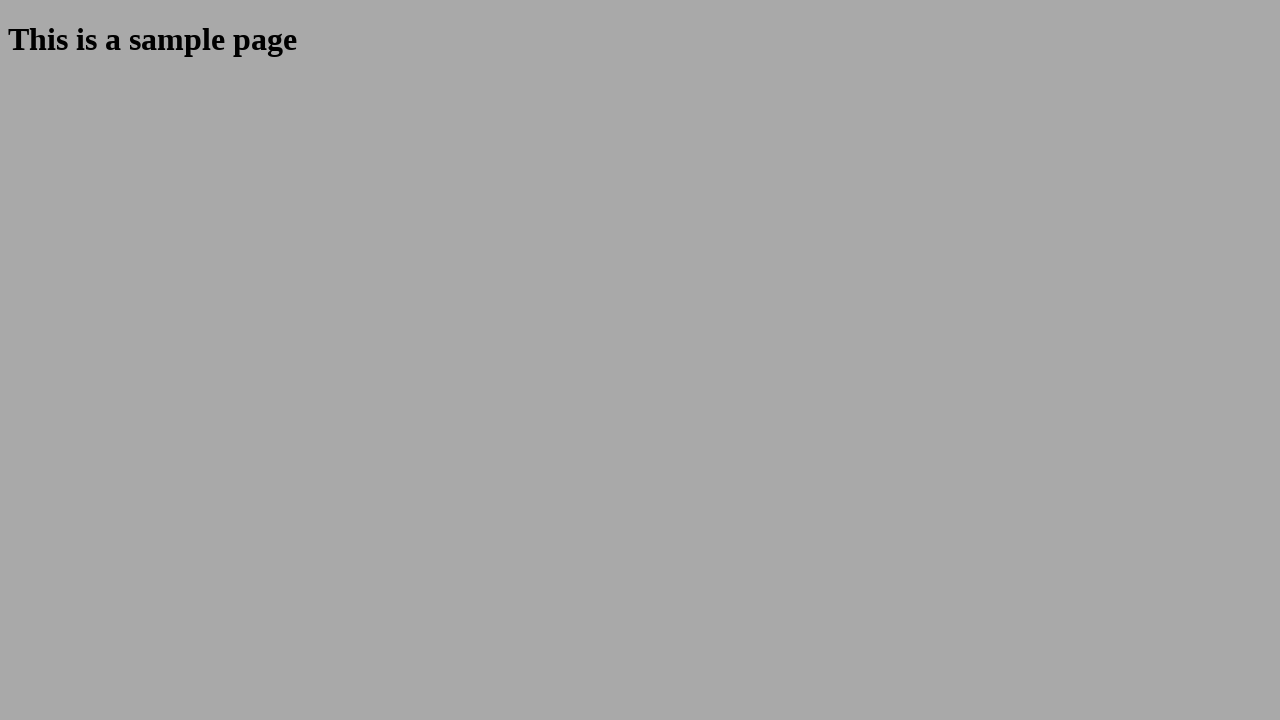

Retrieved message text from sampleHeading element
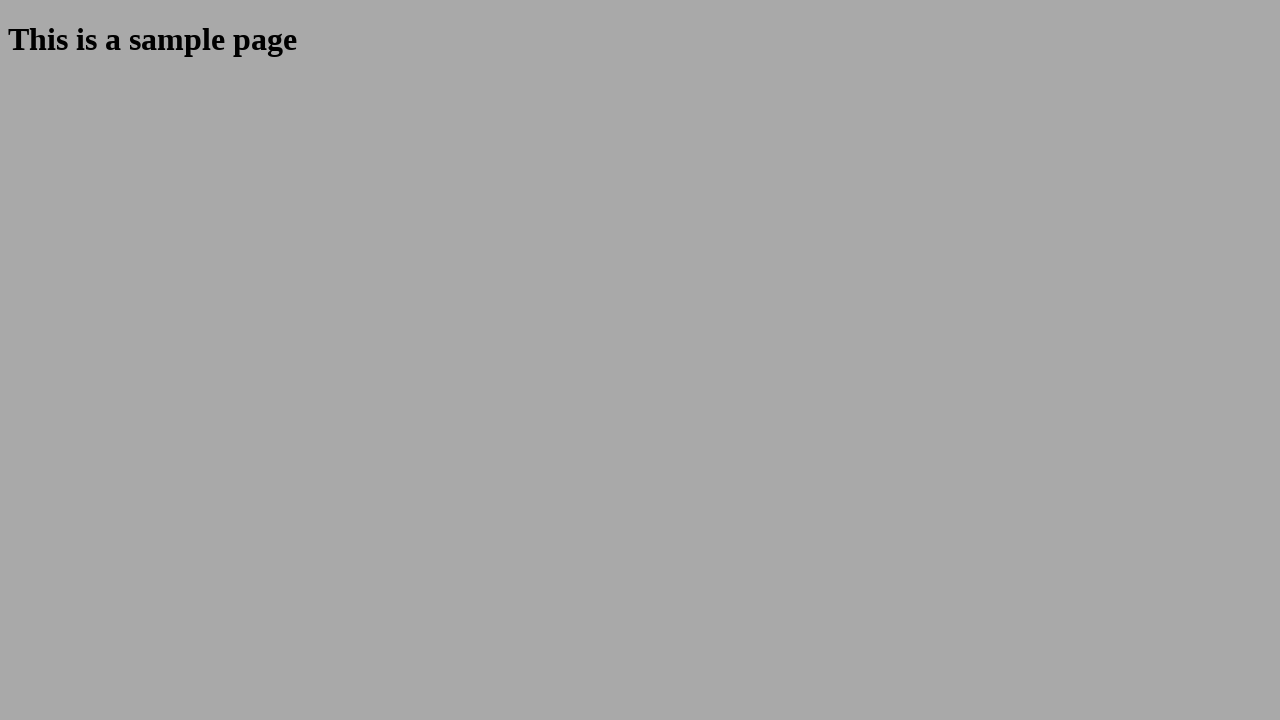

Verified message displays 'This is a sample page'
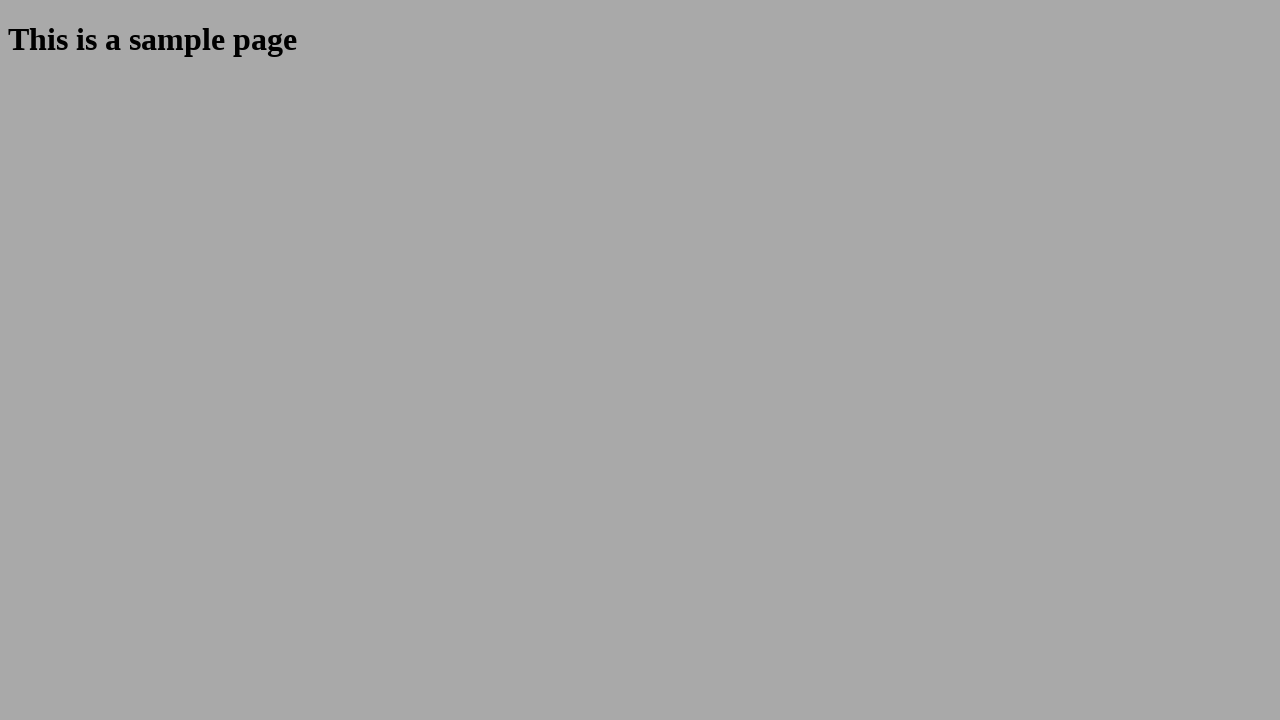

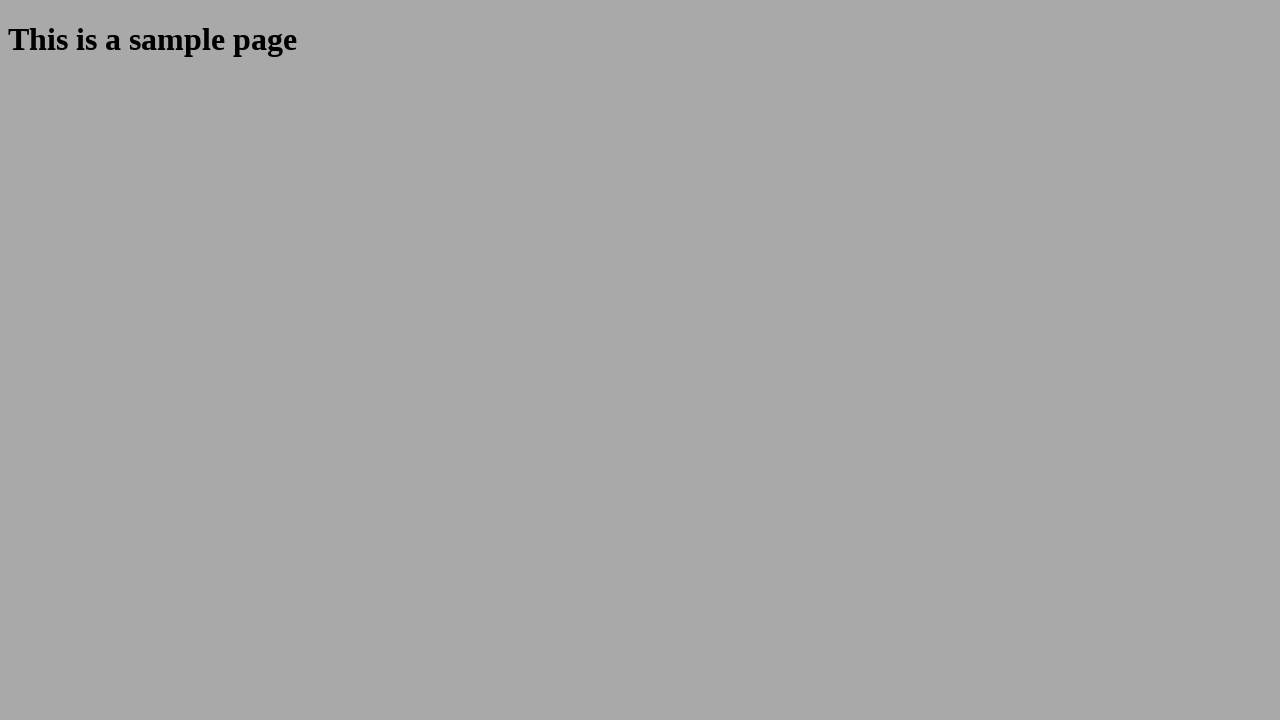